Tests drag and drop functionality by dragging an image element into a target div

Starting URL: https://www.techlearn.in/code/drag-and-drop/

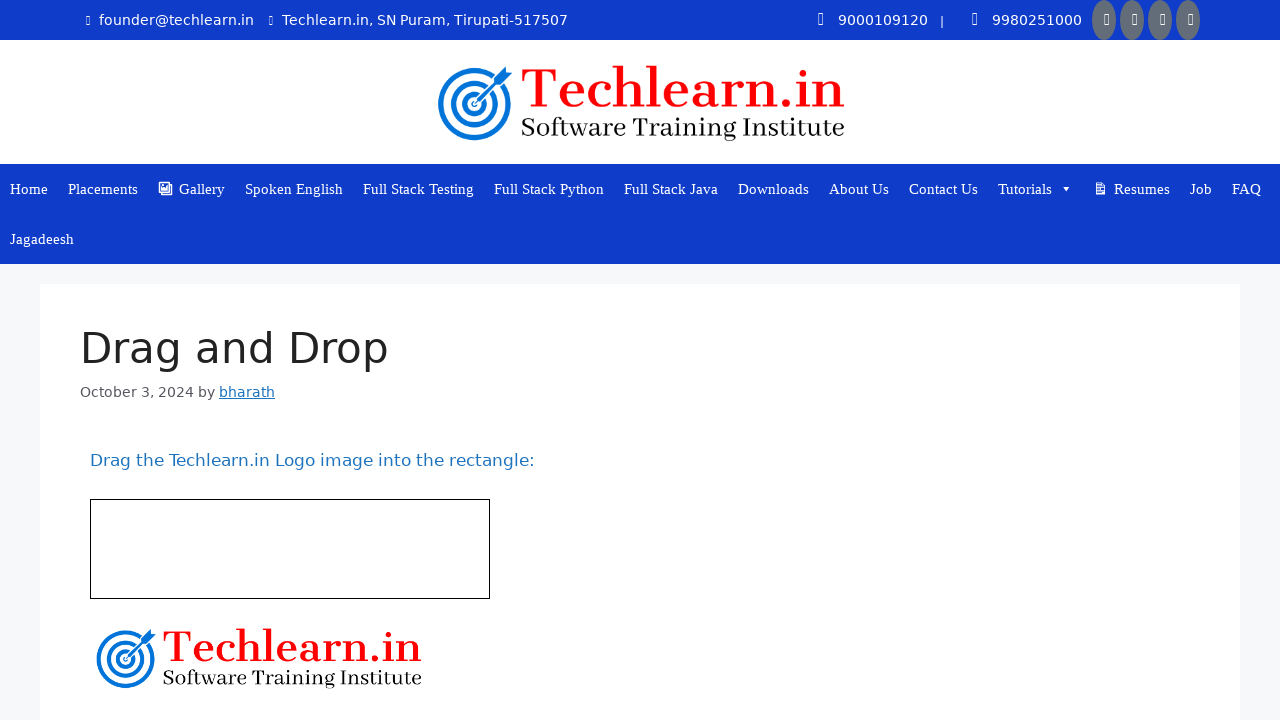

Navigated to drag and drop test page
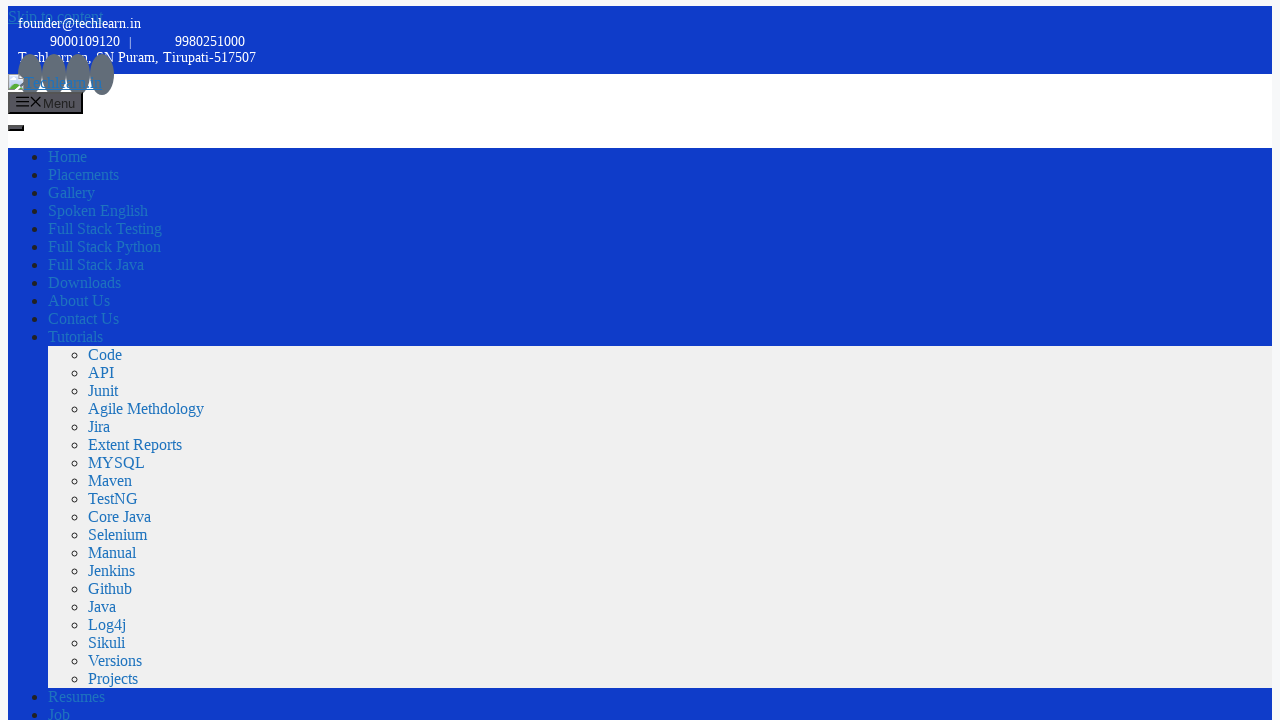

Dragged image element into target div at (219, 247)
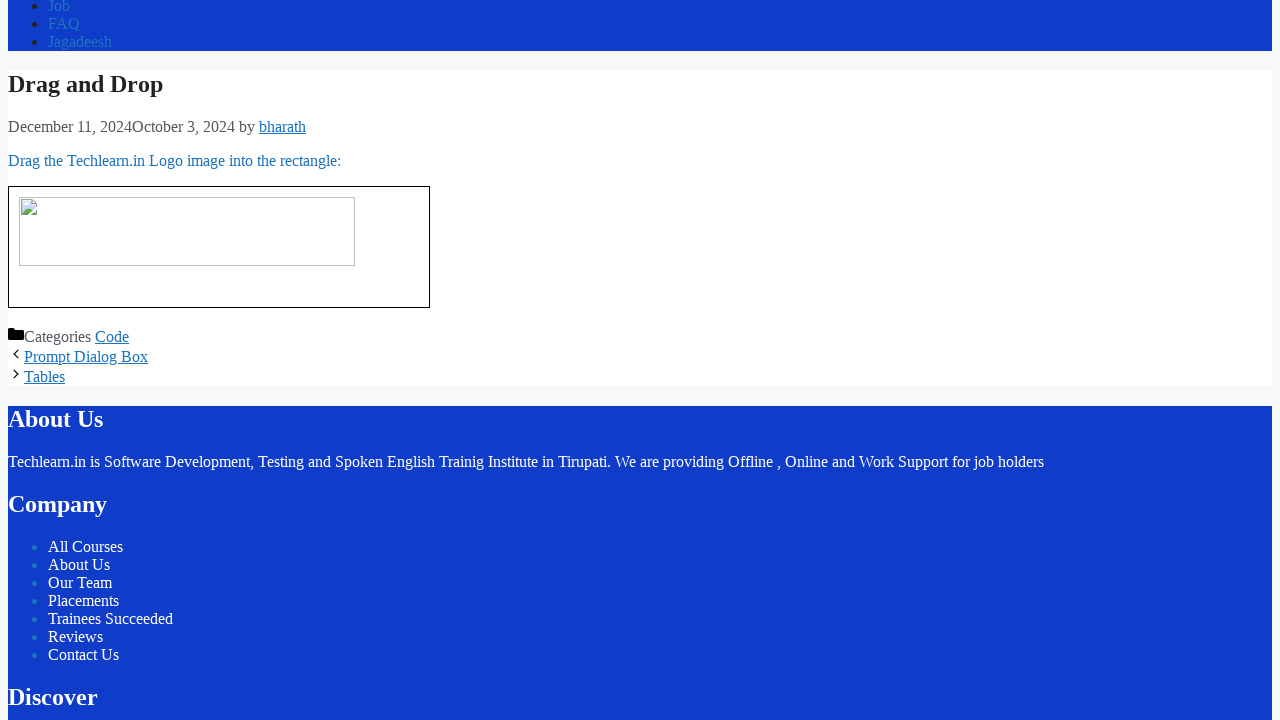

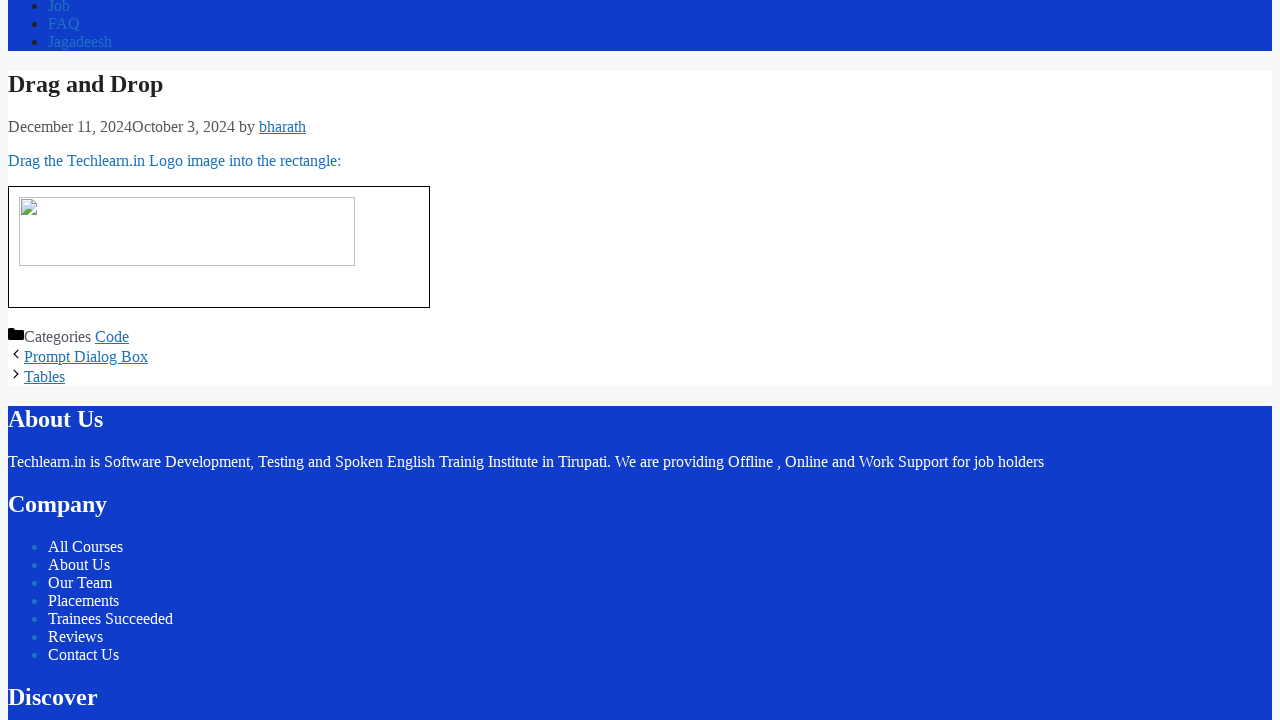